Tests right-click context menu functionality by right-clicking on an element, iterating through all menu options, clicking each one, and handling the resulting alert

Starting URL: http://swisnl.github.io/jQuery-contextMenu/demo.html

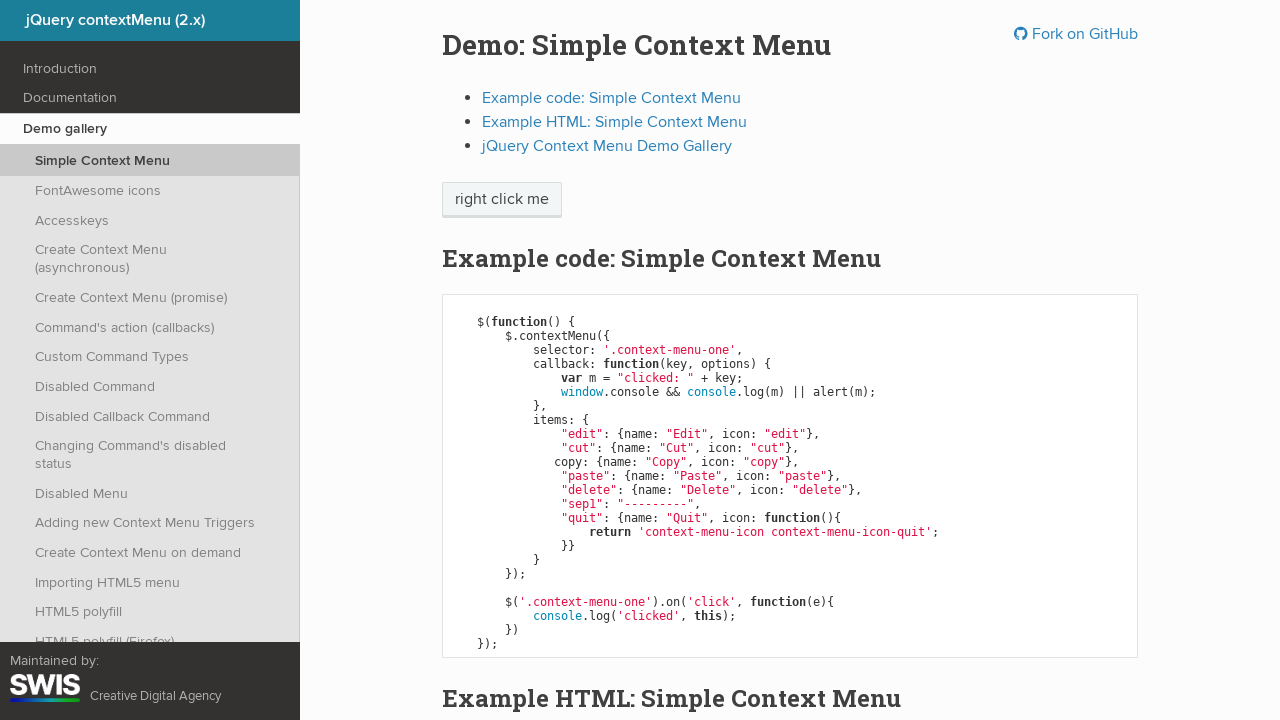

Right-clicked on 'right click me' element to open context menu at (502, 200) on //span[text()='right click me']
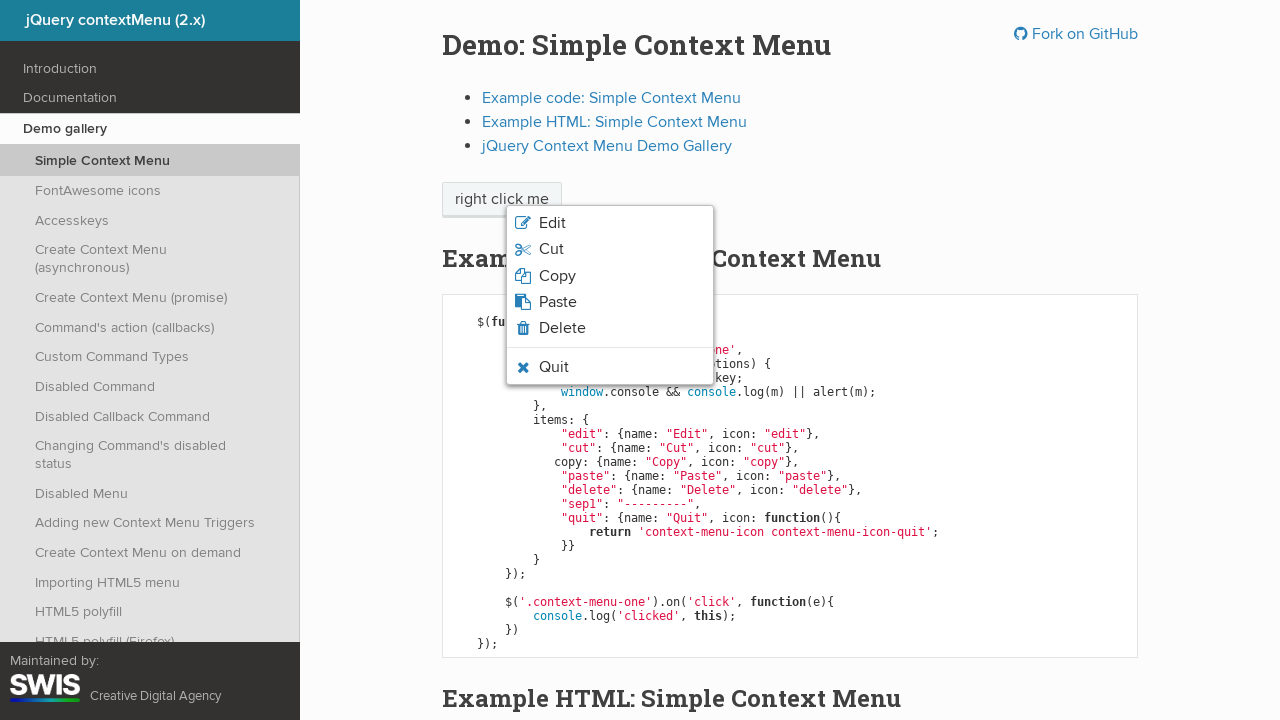

Retrieved all context menu options
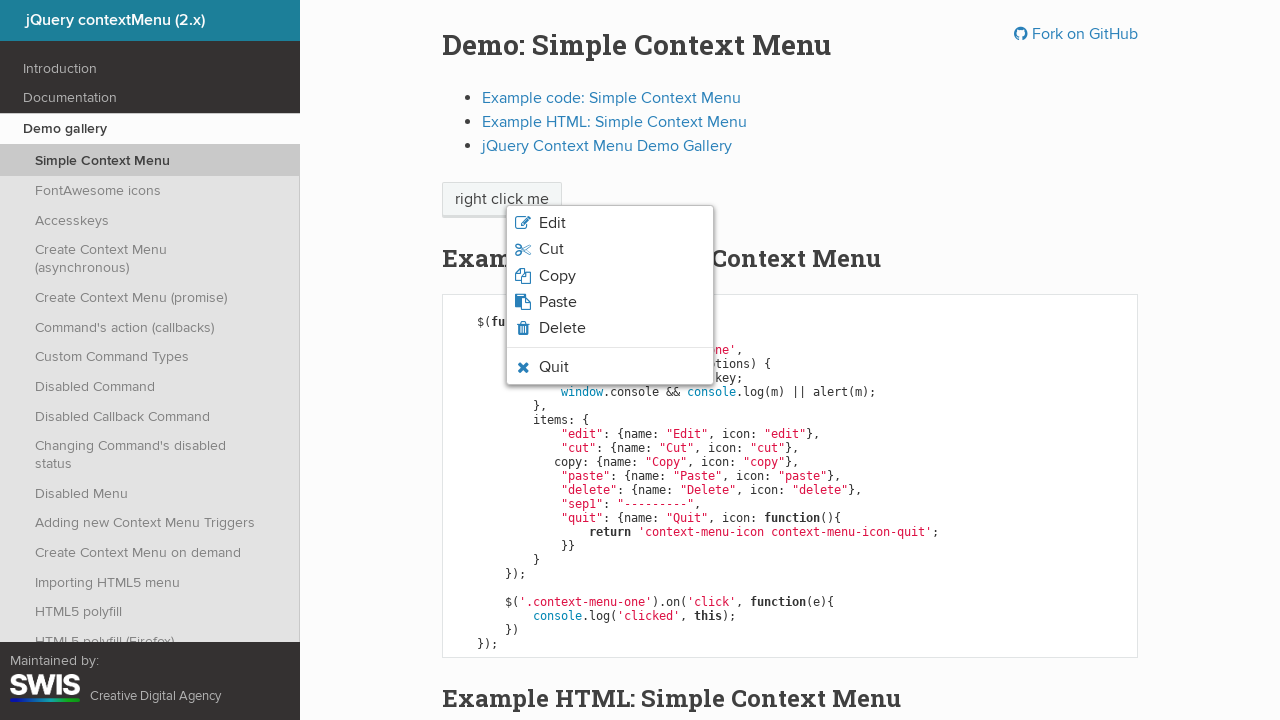

Stored all context menu option texts
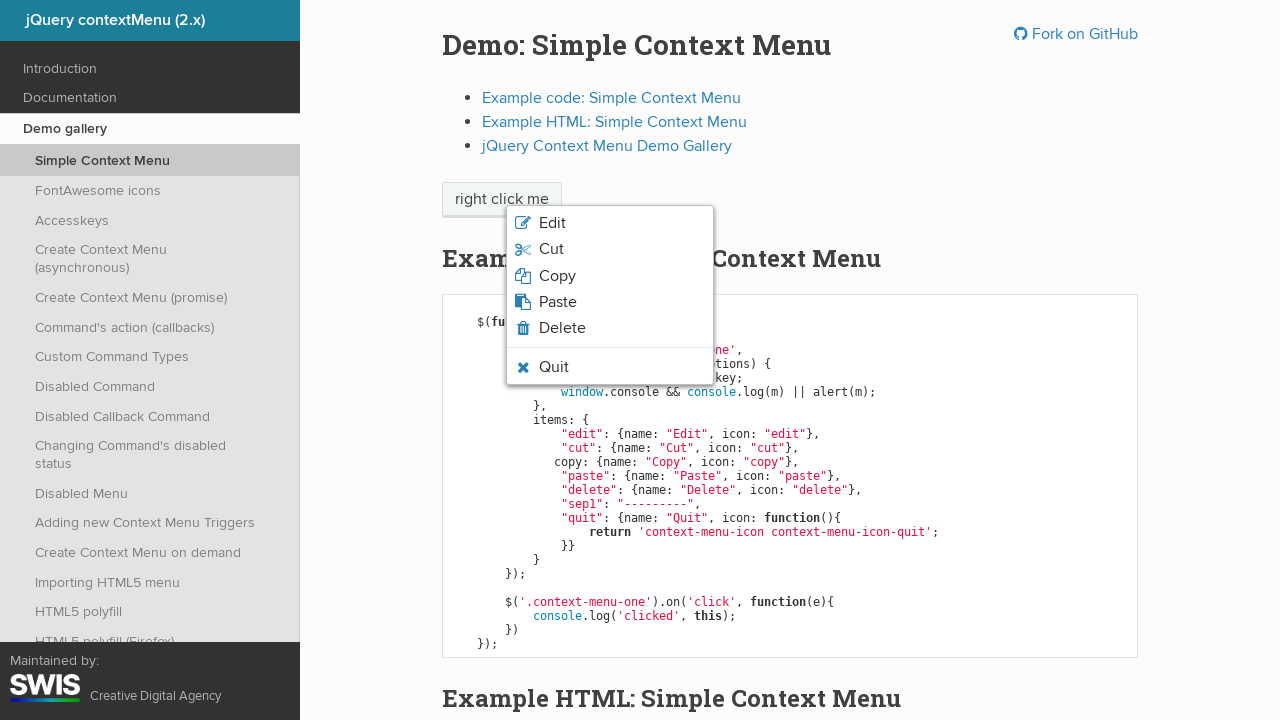

Clicked context menu option: 'Edit' at (552, 223) on ul.context-menu-list span >> nth=0
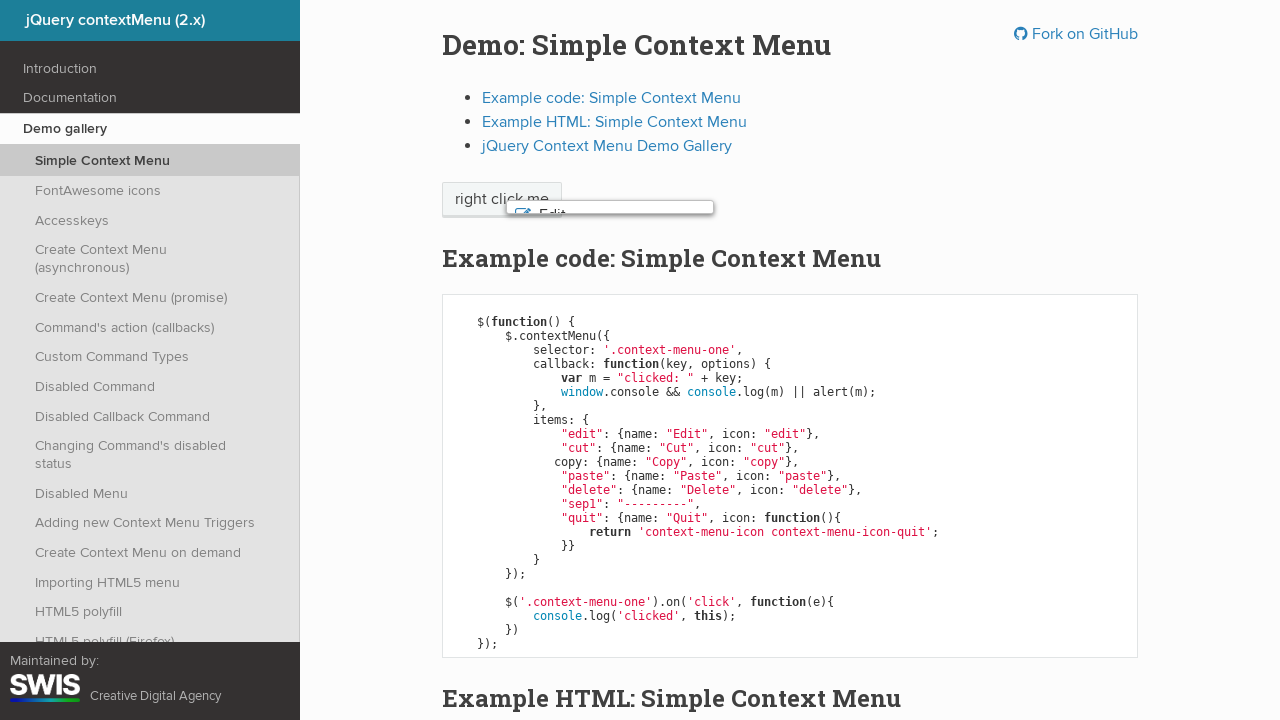

Accepted alert dialog for 'Edit' option
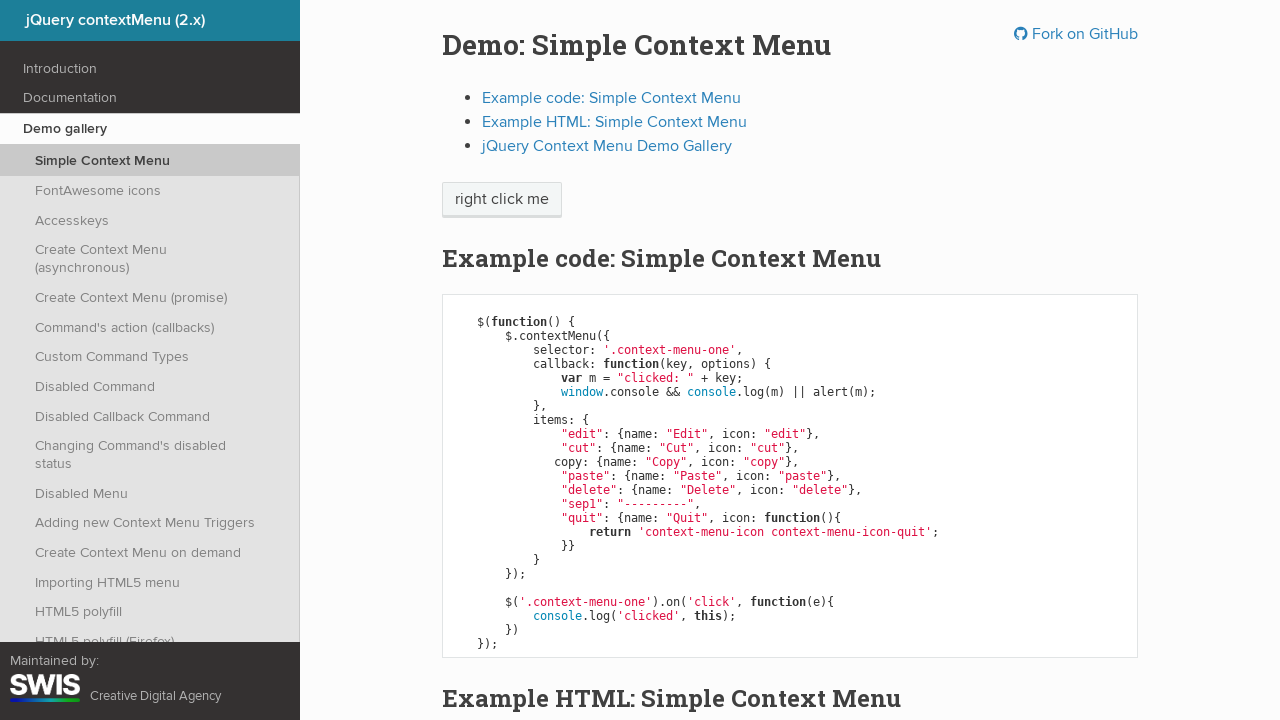

Re-opened context menu for next option at (502, 200) on //span[text()='right click me']
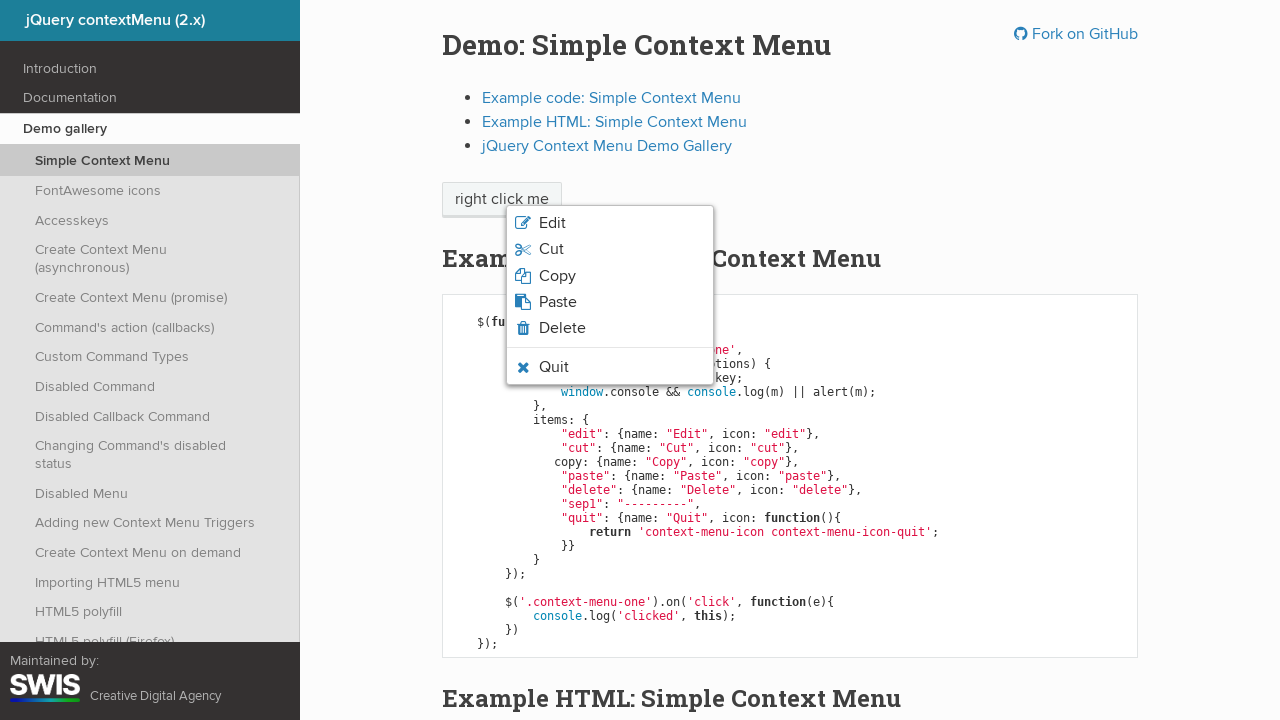

Clicked context menu option: 'Cut' at (551, 249) on ul.context-menu-list span >> nth=1
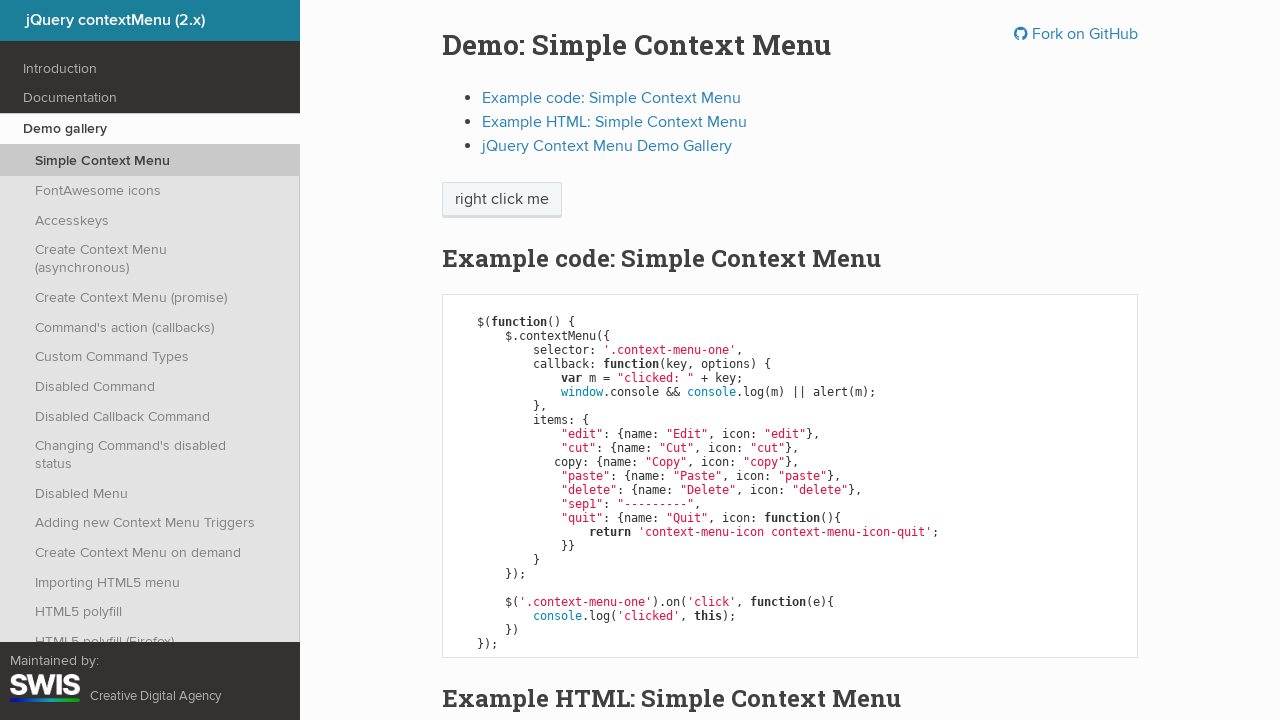

Accepted alert dialog for 'Cut' option
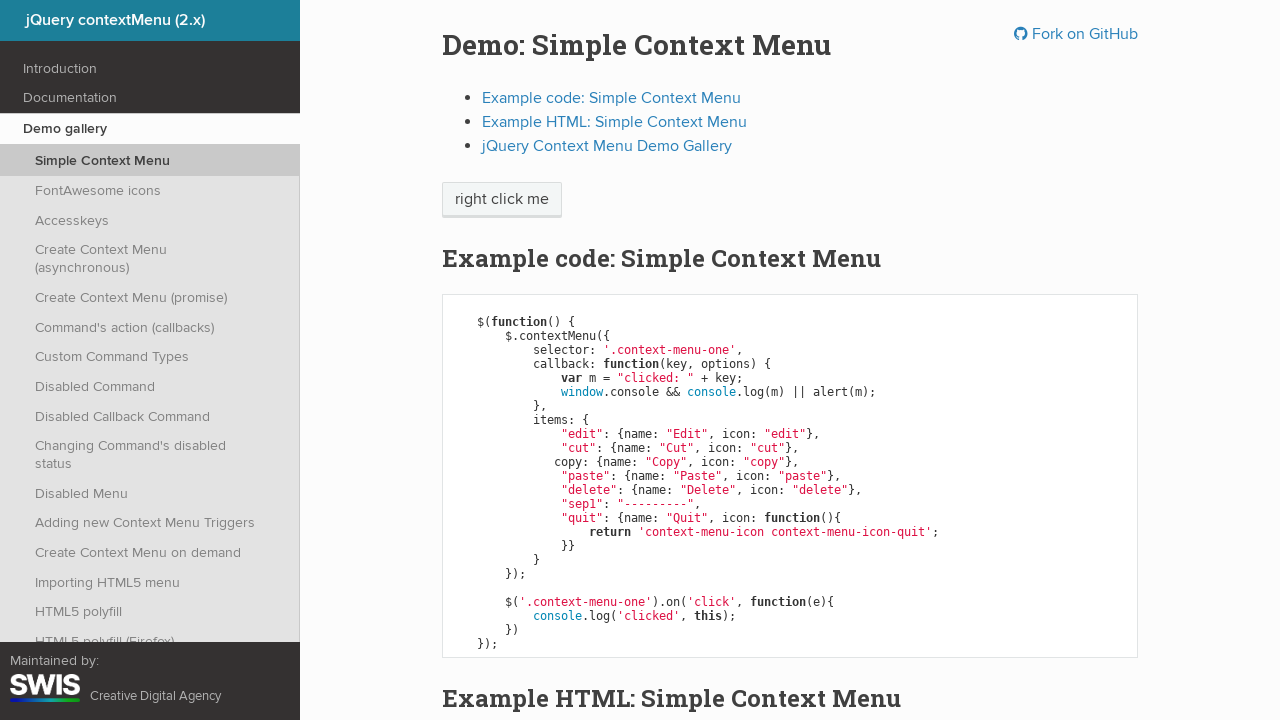

Re-opened context menu for next option at (502, 200) on //span[text()='right click me']
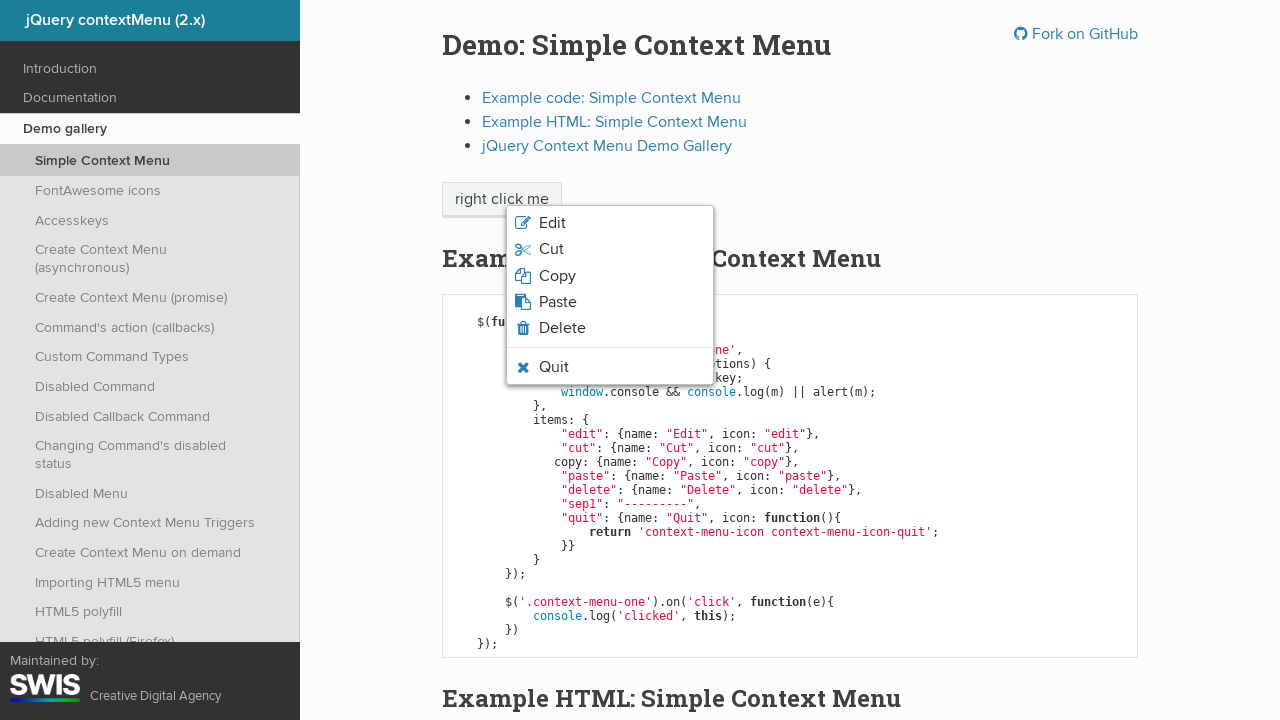

Clicked context menu option: 'Copy' at (557, 276) on ul.context-menu-list span >> nth=2
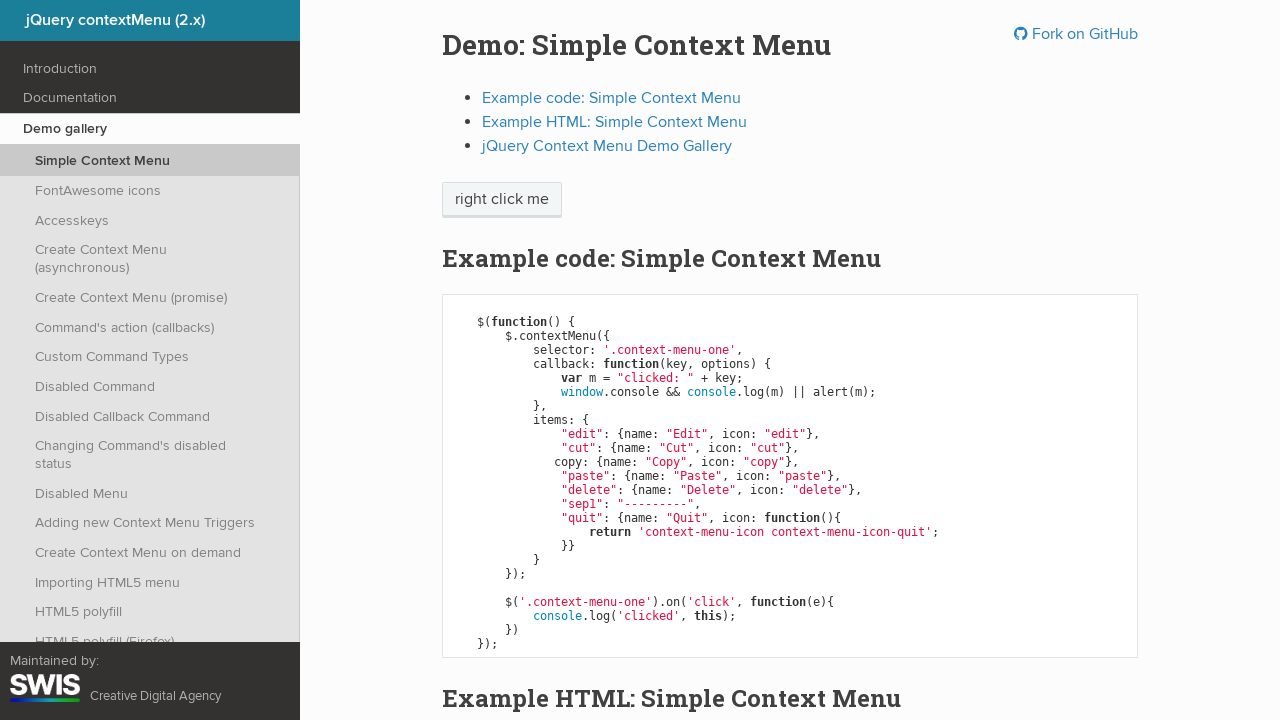

Accepted alert dialog for 'Copy' option
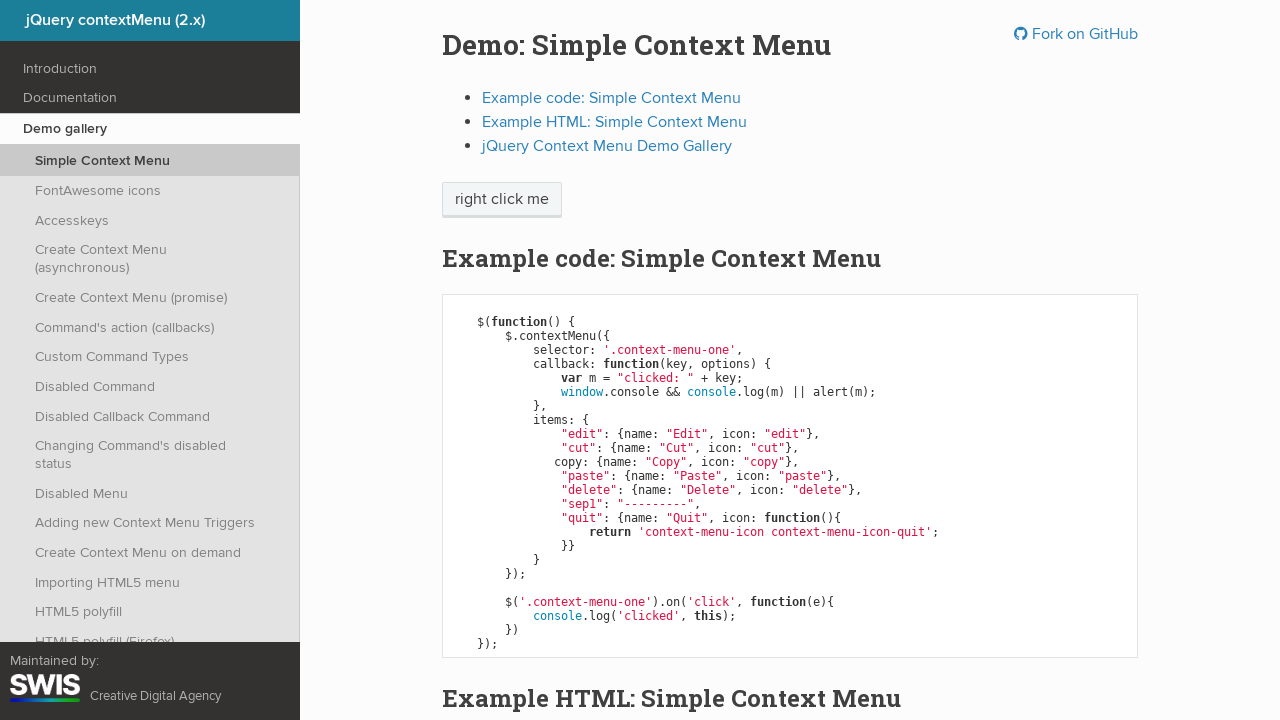

Re-opened context menu for next option at (502, 200) on //span[text()='right click me']
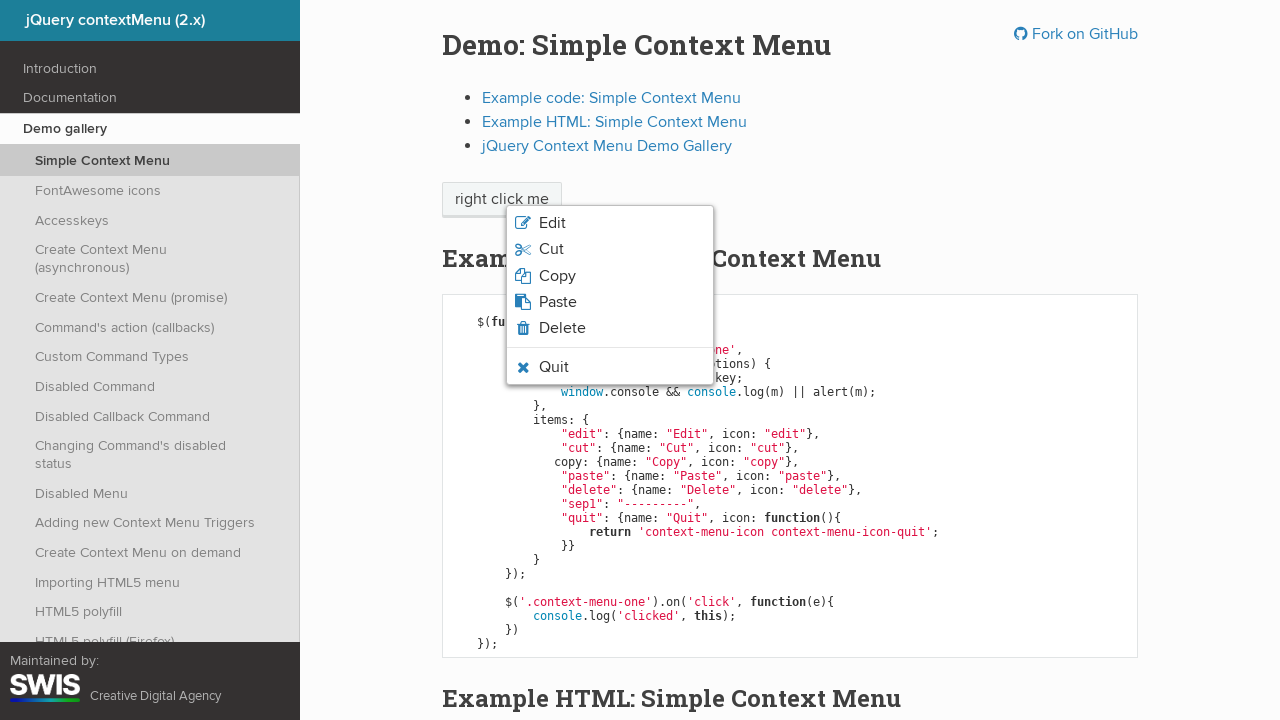

Clicked context menu option: 'Paste' at (558, 302) on ul.context-menu-list span >> nth=3
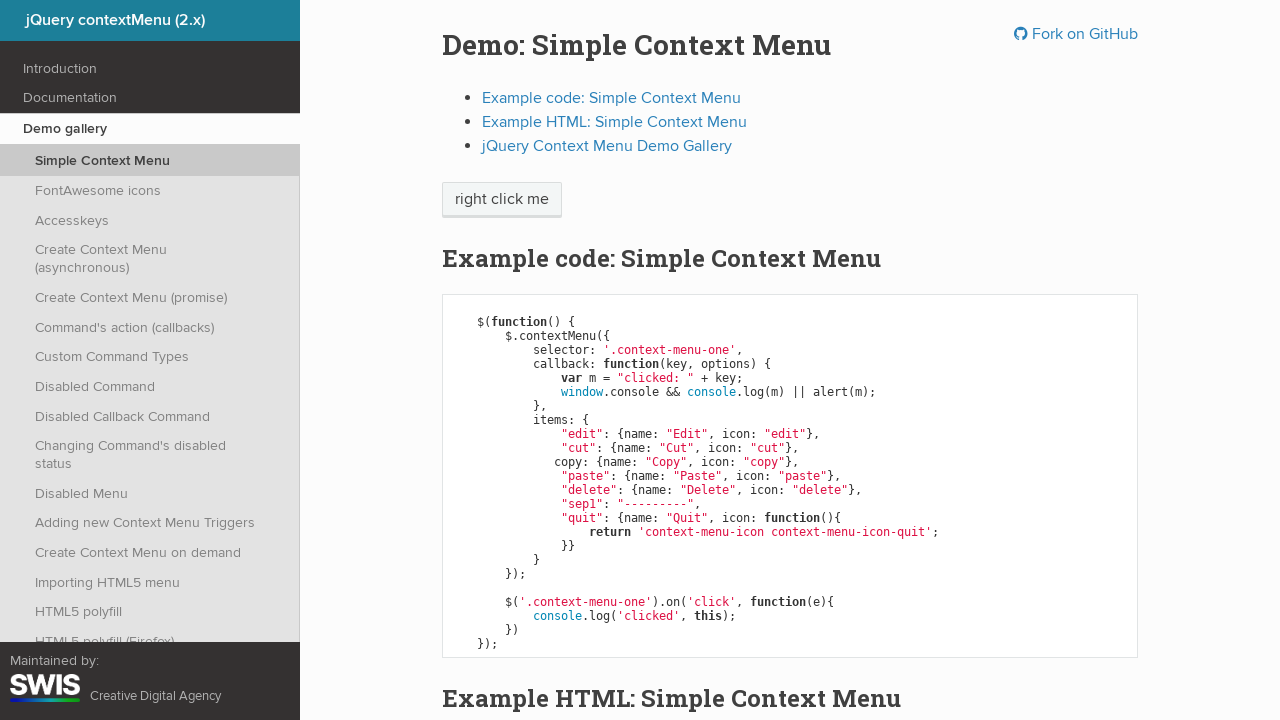

Accepted alert dialog for 'Paste' option
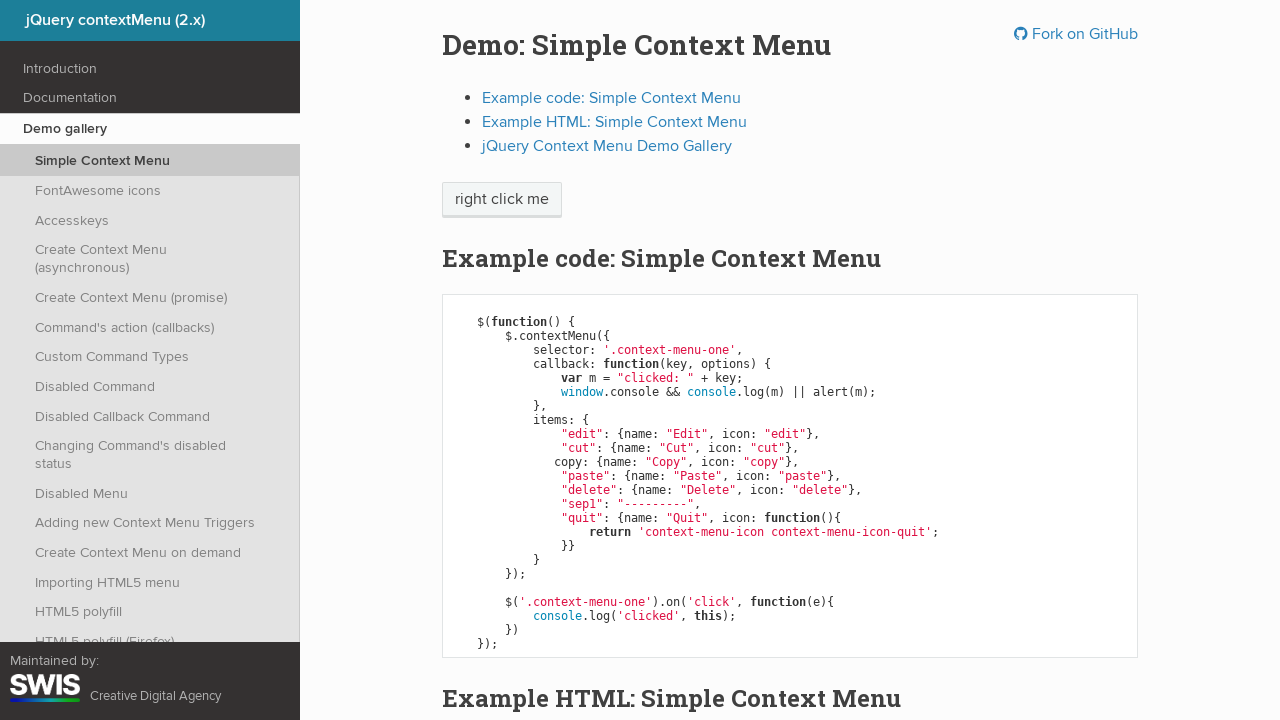

Re-opened context menu for next option at (502, 200) on //span[text()='right click me']
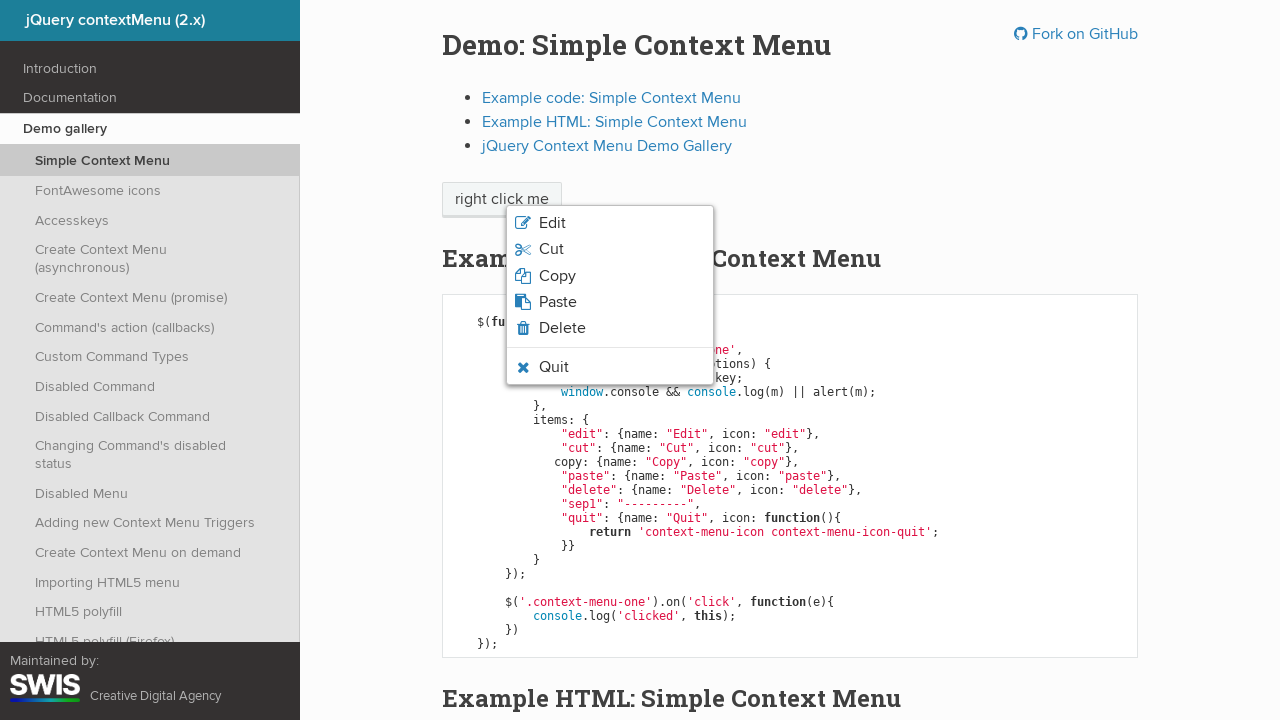

Clicked context menu option: 'Delete' at (562, 328) on ul.context-menu-list span >> nth=4
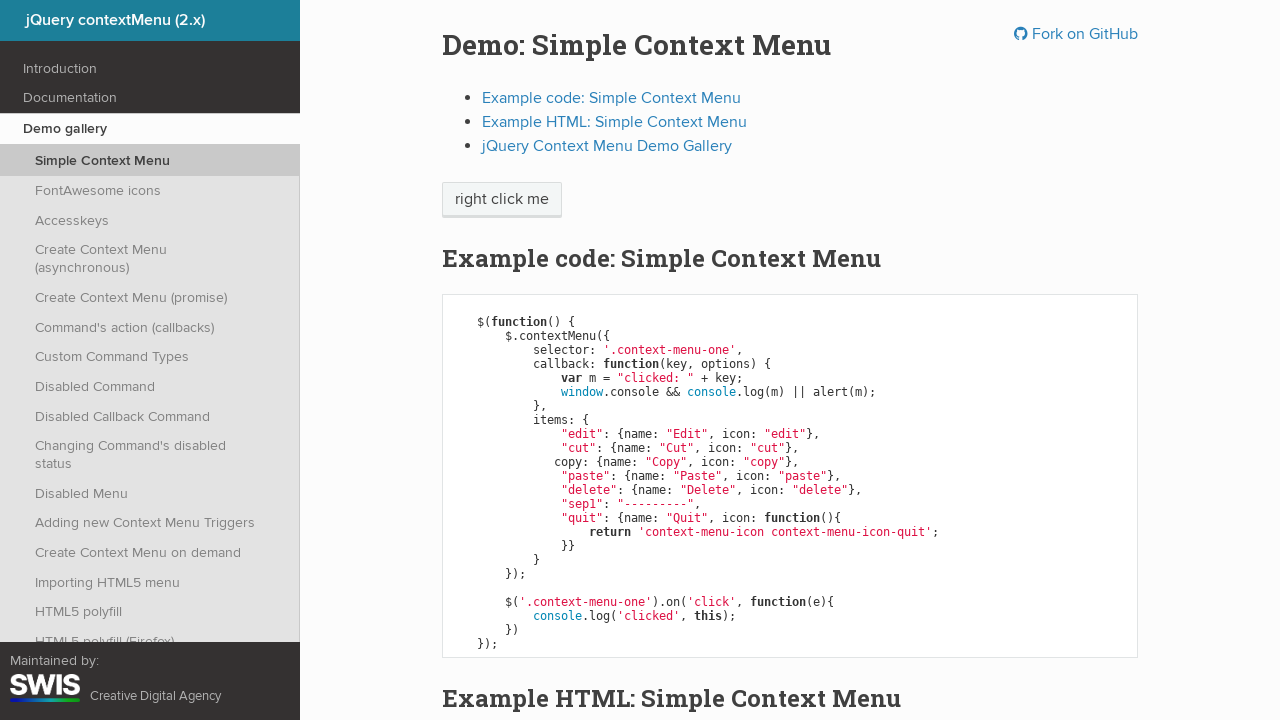

Accepted alert dialog for 'Delete' option
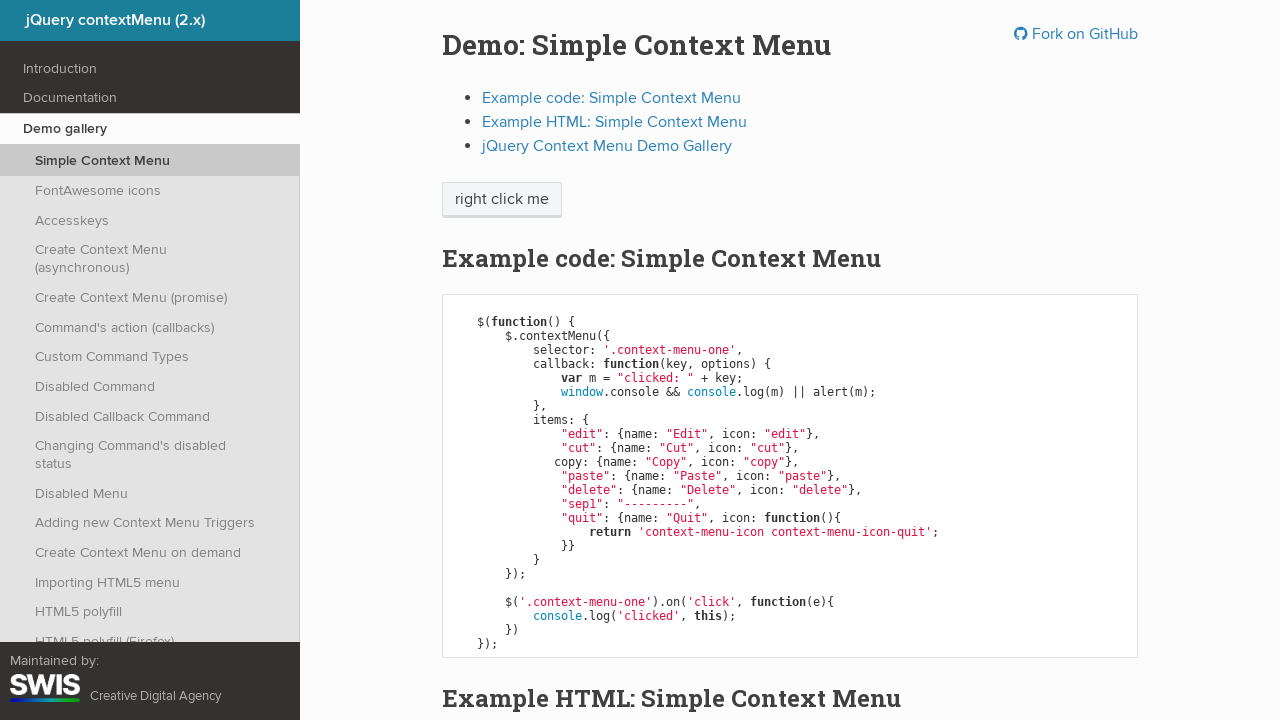

Re-opened context menu for next option at (502, 200) on //span[text()='right click me']
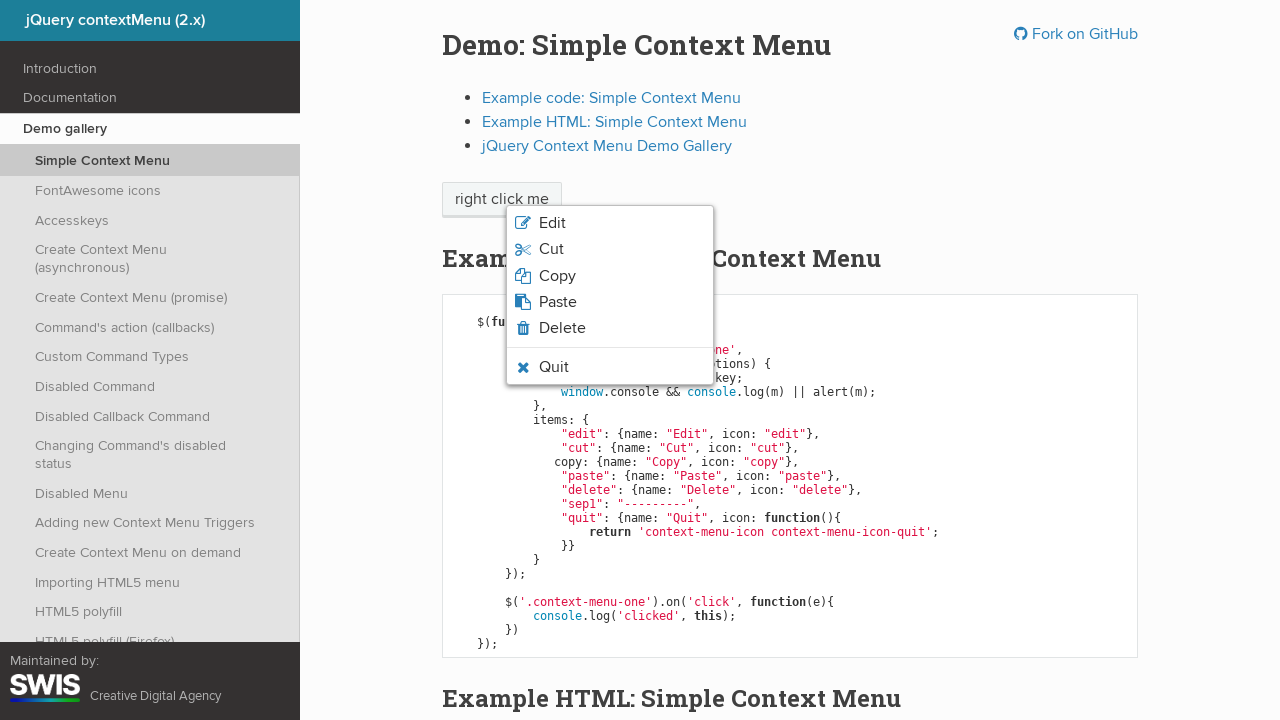

Clicked context menu option: 'Quit' at (554, 367) on ul.context-menu-list span >> nth=5
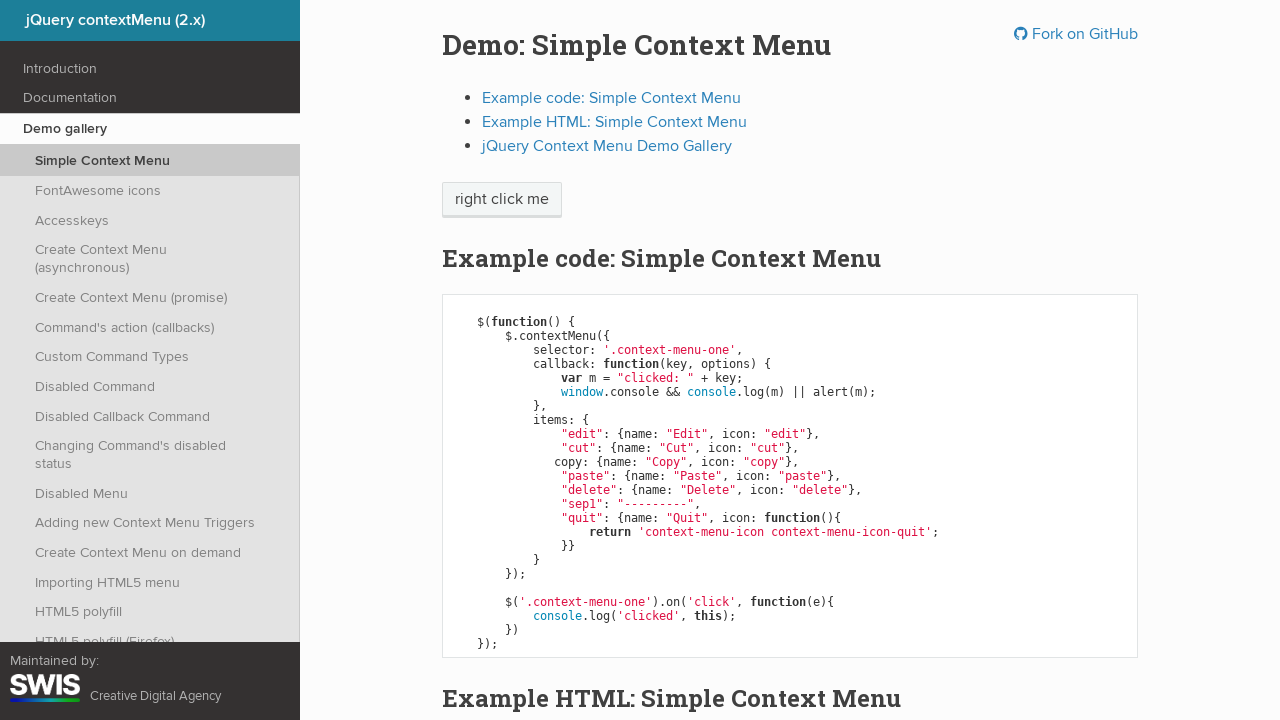

Accepted alert dialog for 'Quit' option
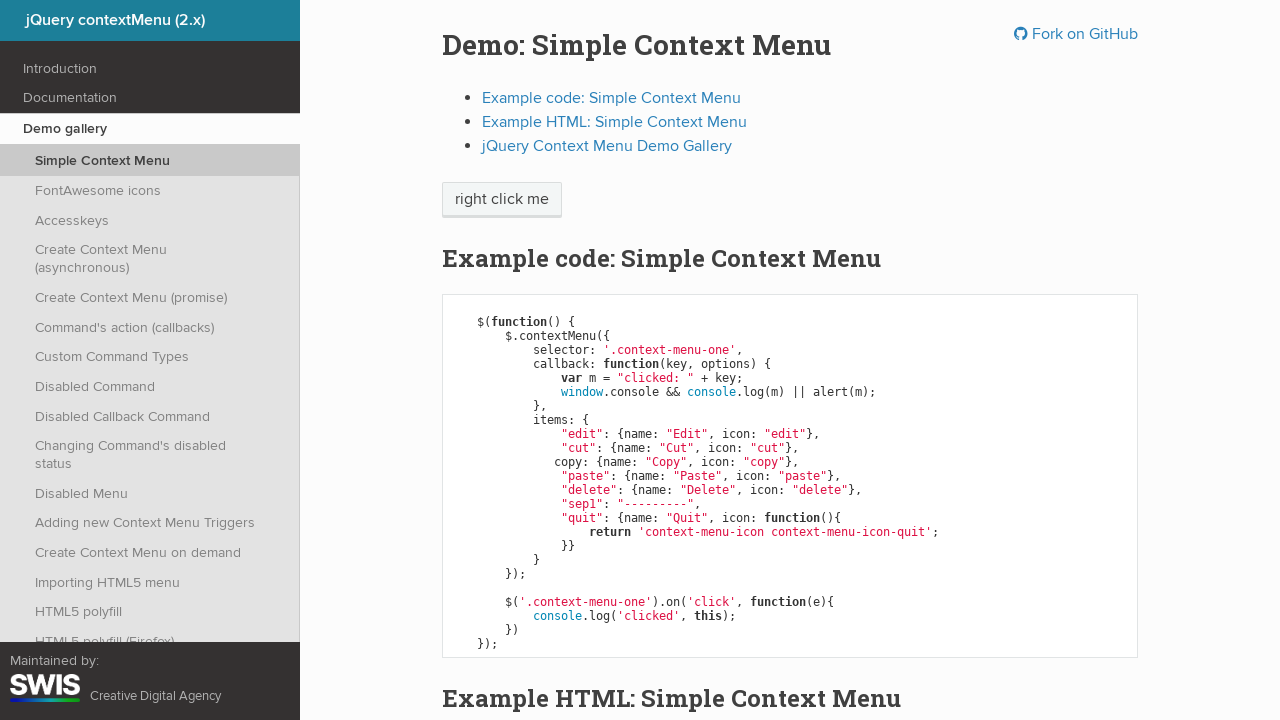

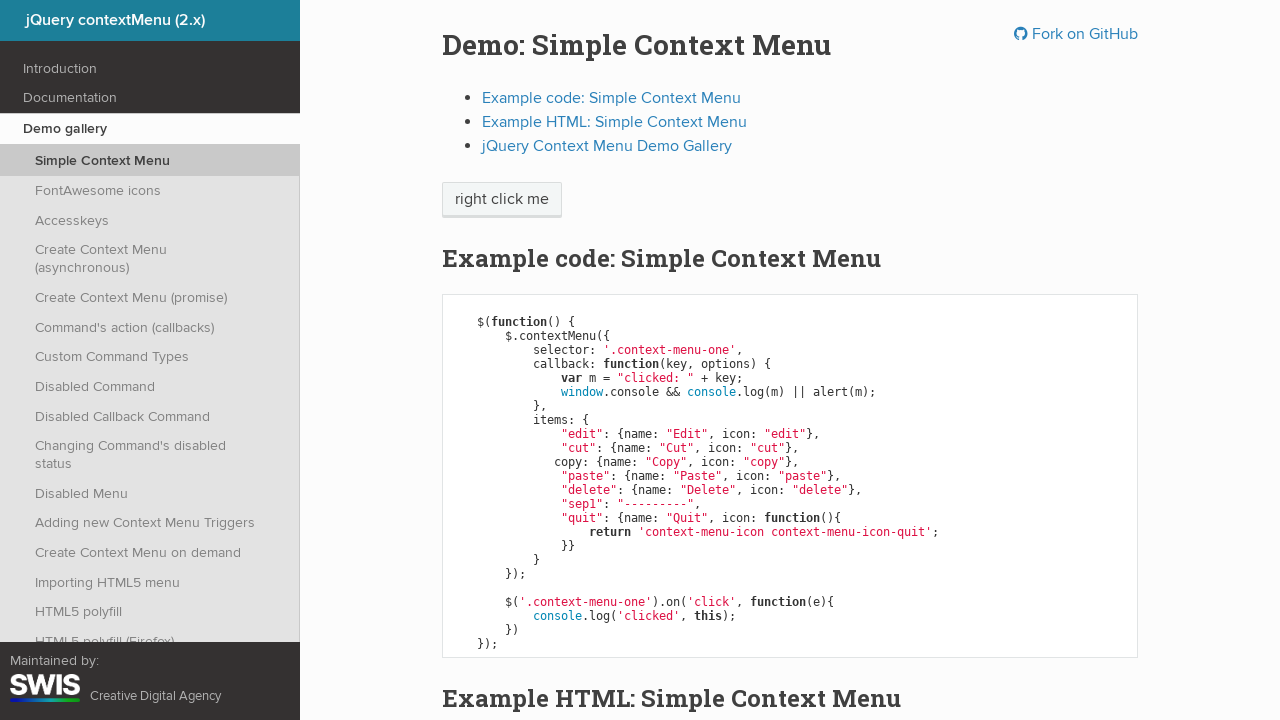